Tests interacting with a WYSIWYG text editor by switching to an iframe and typing text into the editor field.

Starting URL: https://yizeng.me/2014/01/31/test-wysiwyg-editors-using-selenium-webdriver/

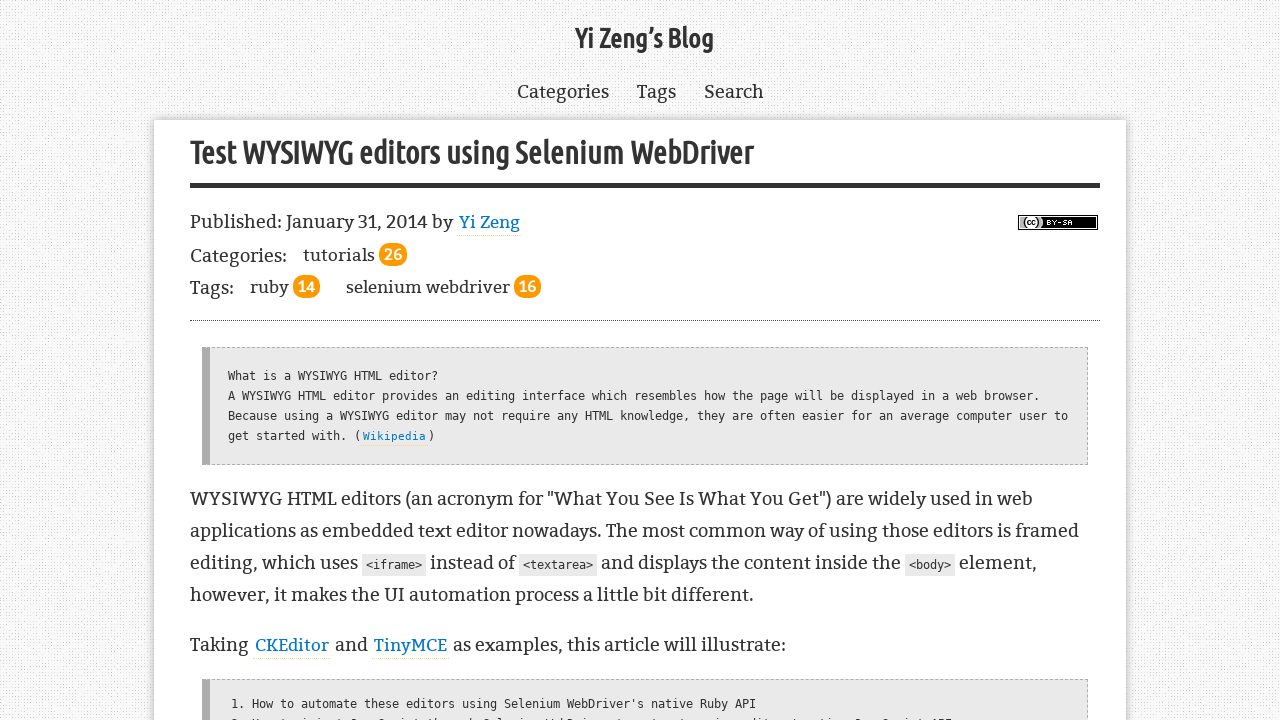

Located the first iframe containing the WYSIWYG editor
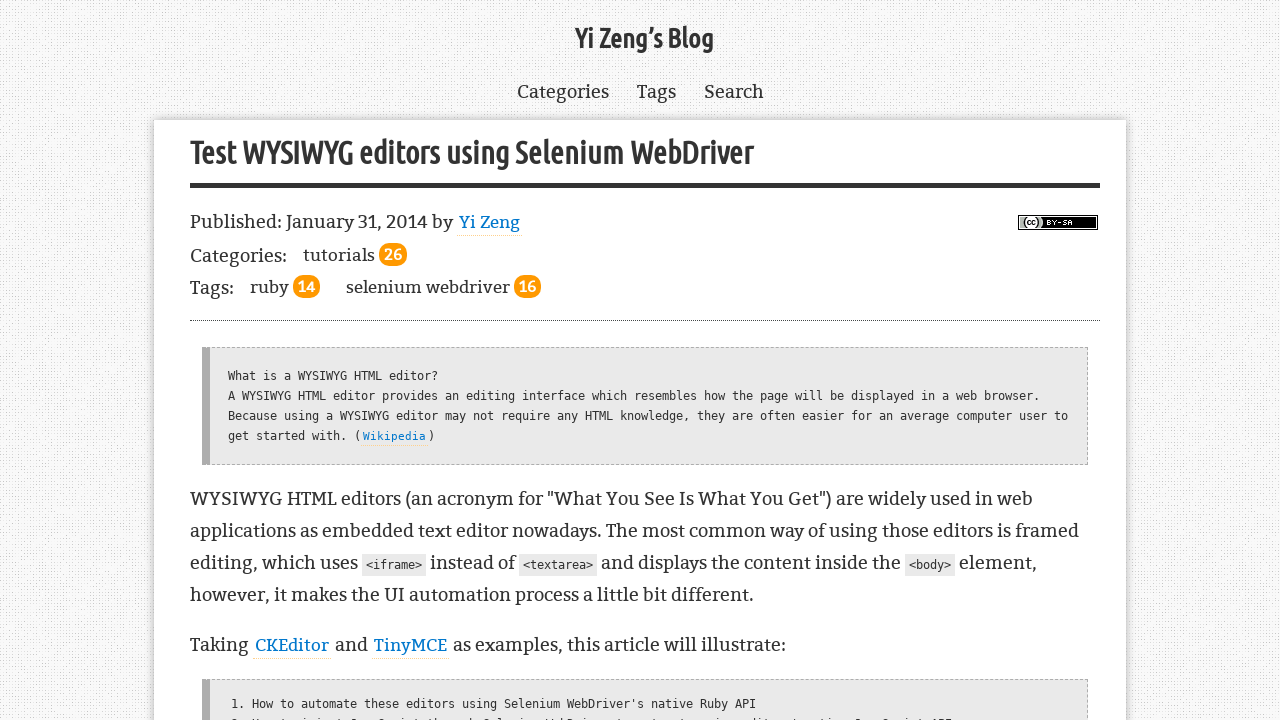

Clicked on the editor body inside the iframe at (645, 360) on iframe >> nth=0 >> internal:control=enter-frame >> body
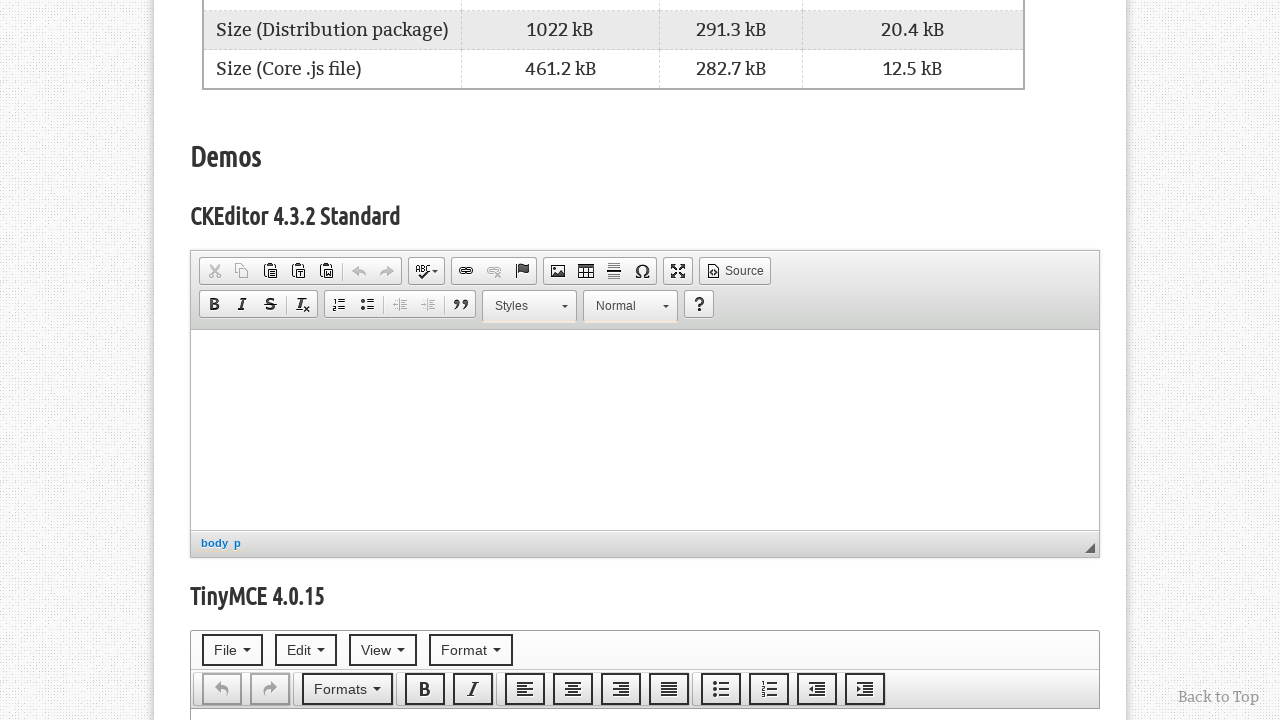

Typed 'automation_test_text_2024' into the text editor on iframe >> nth=0 >> internal:control=enter-frame >> body
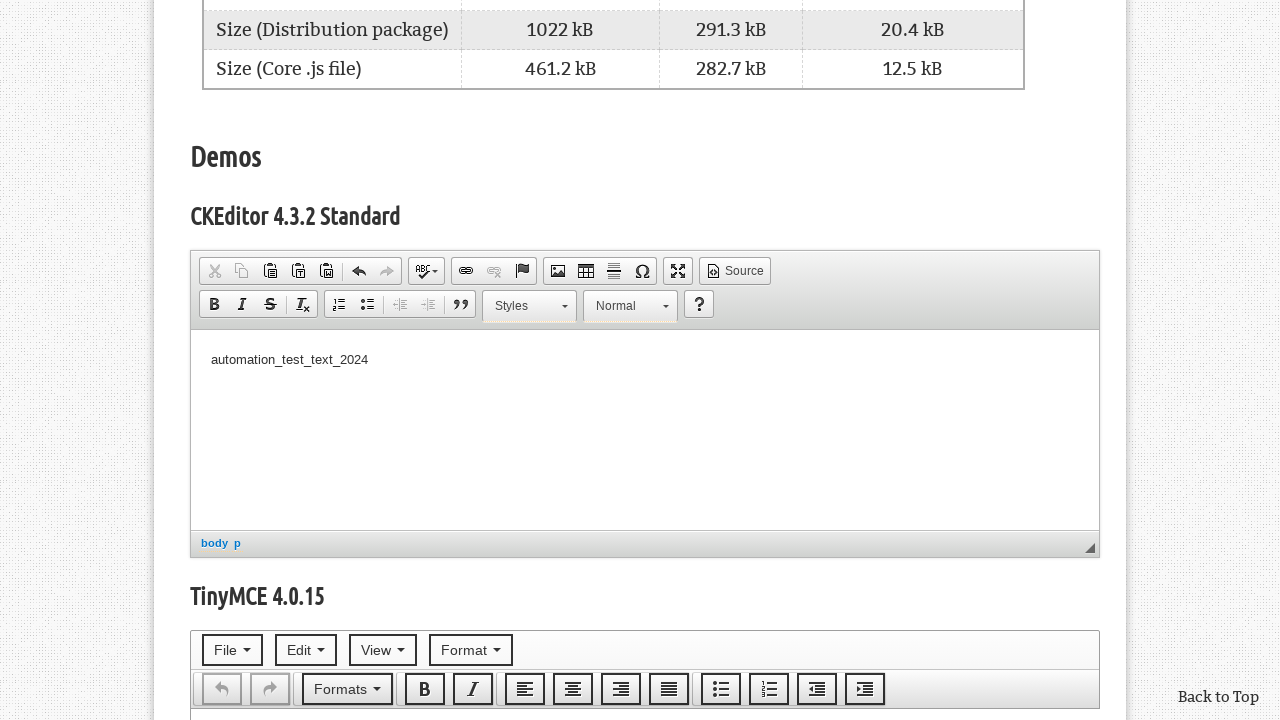

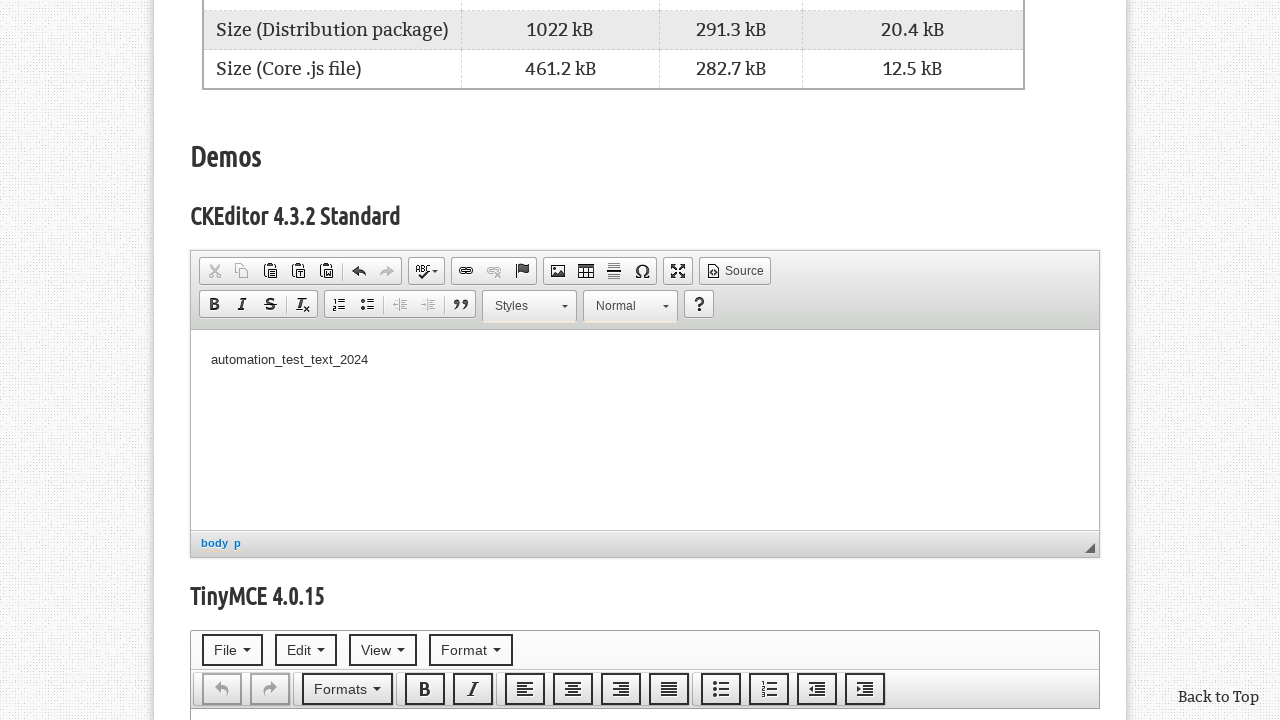